Tests that the todo counter displays the correct number of items as they are added

Starting URL: https://demo.playwright.dev/todomvc

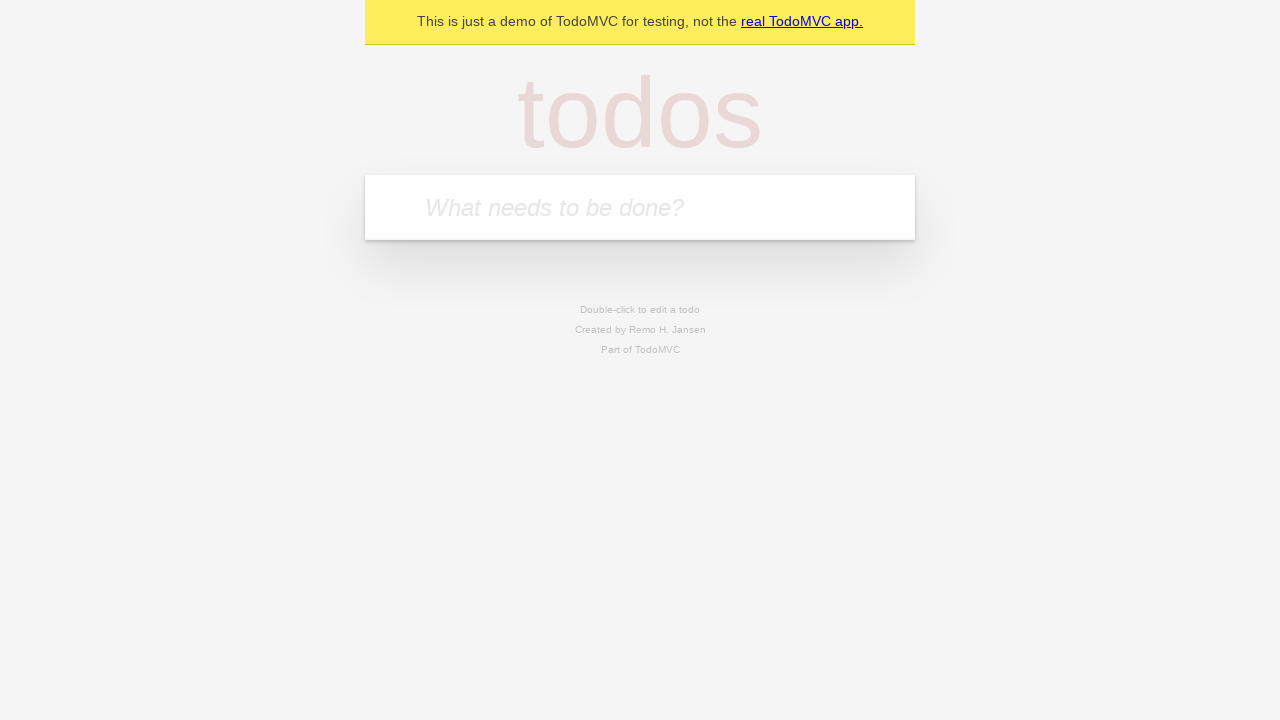

Filled todo input with 'buy some cheese' on internal:attr=[placeholder="What needs to be done?"i]
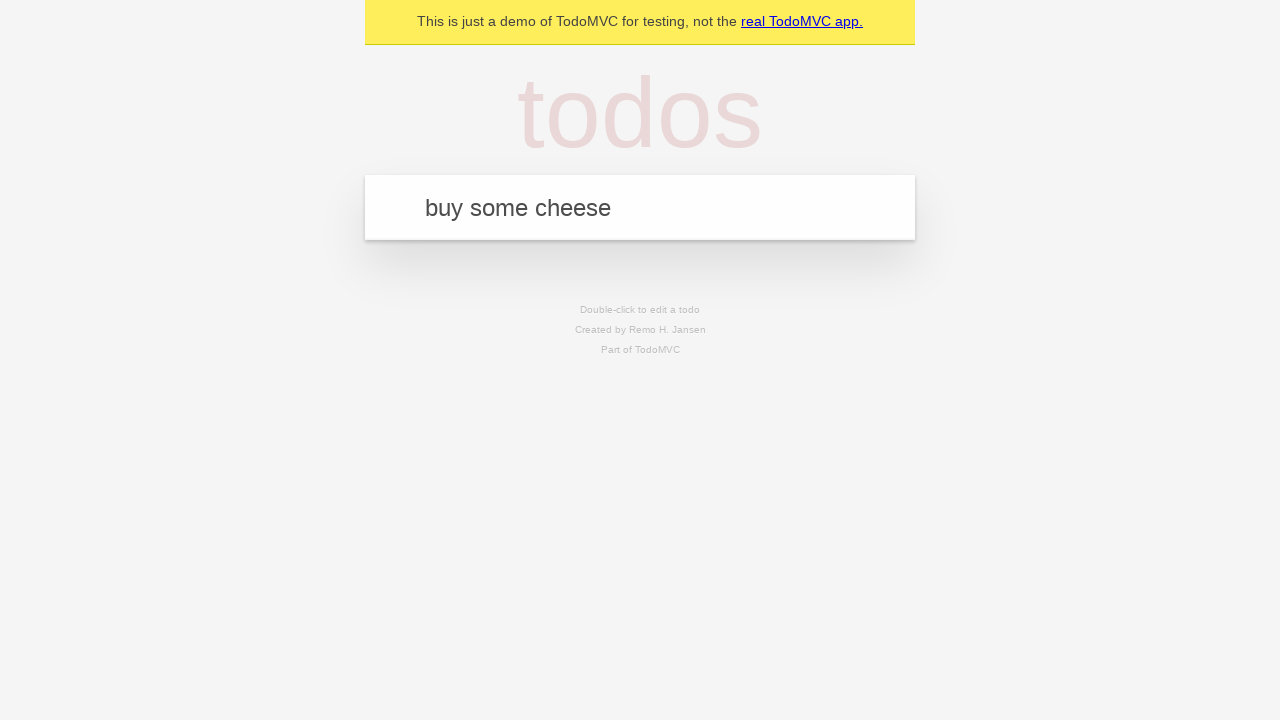

Pressed Enter to add first todo item on internal:attr=[placeholder="What needs to be done?"i]
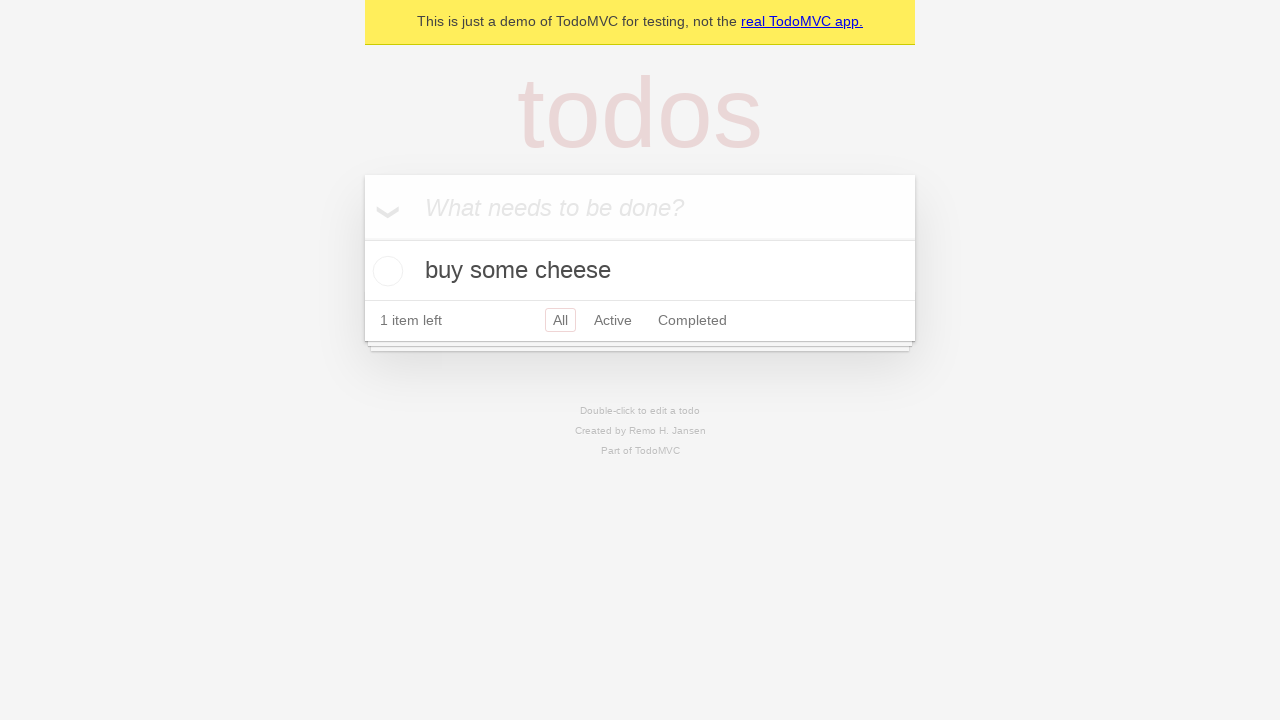

Todo counter element appeared
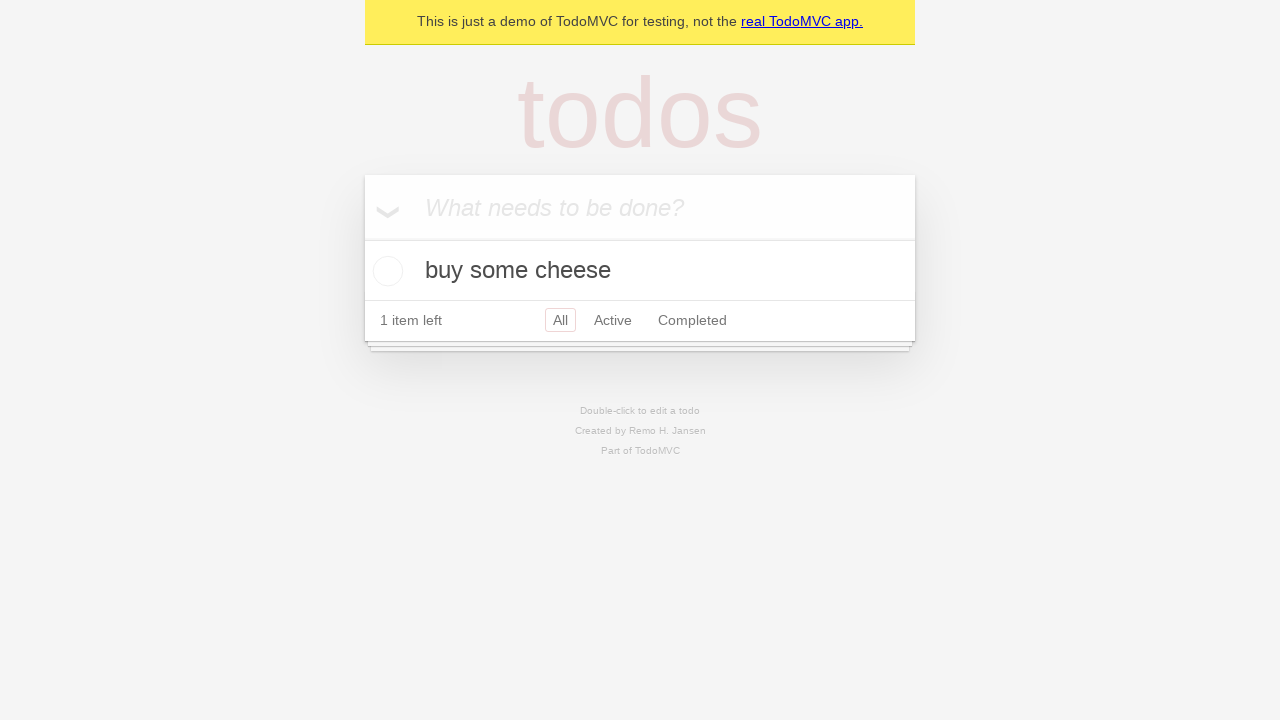

Filled todo input with 'feed the cat' on internal:attr=[placeholder="What needs to be done?"i]
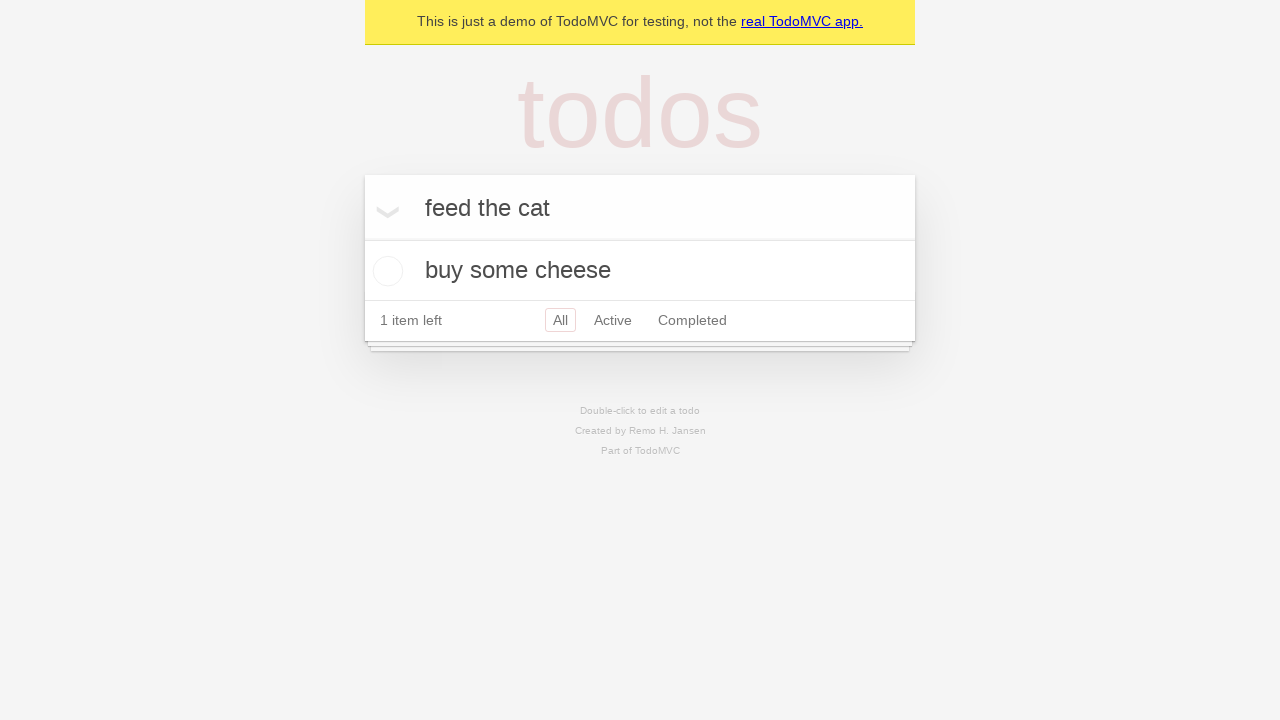

Pressed Enter to add second todo item on internal:attr=[placeholder="What needs to be done?"i]
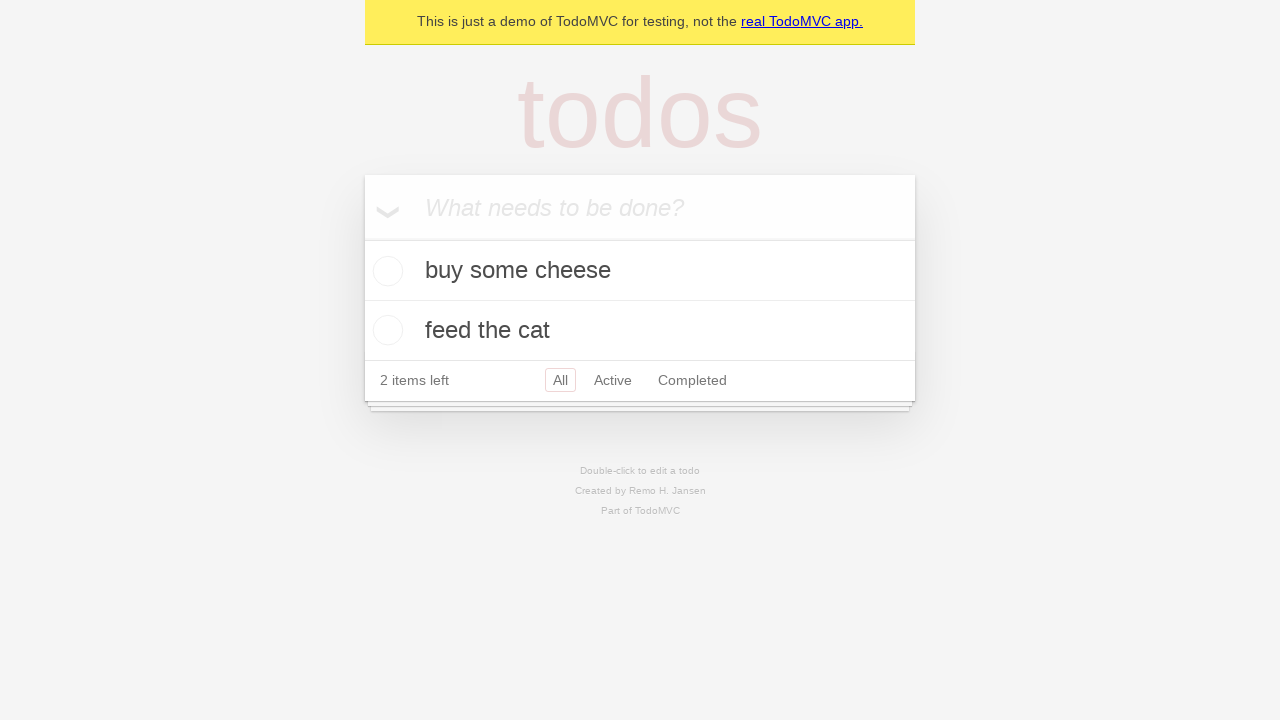

Todo counter updated to show 2 items
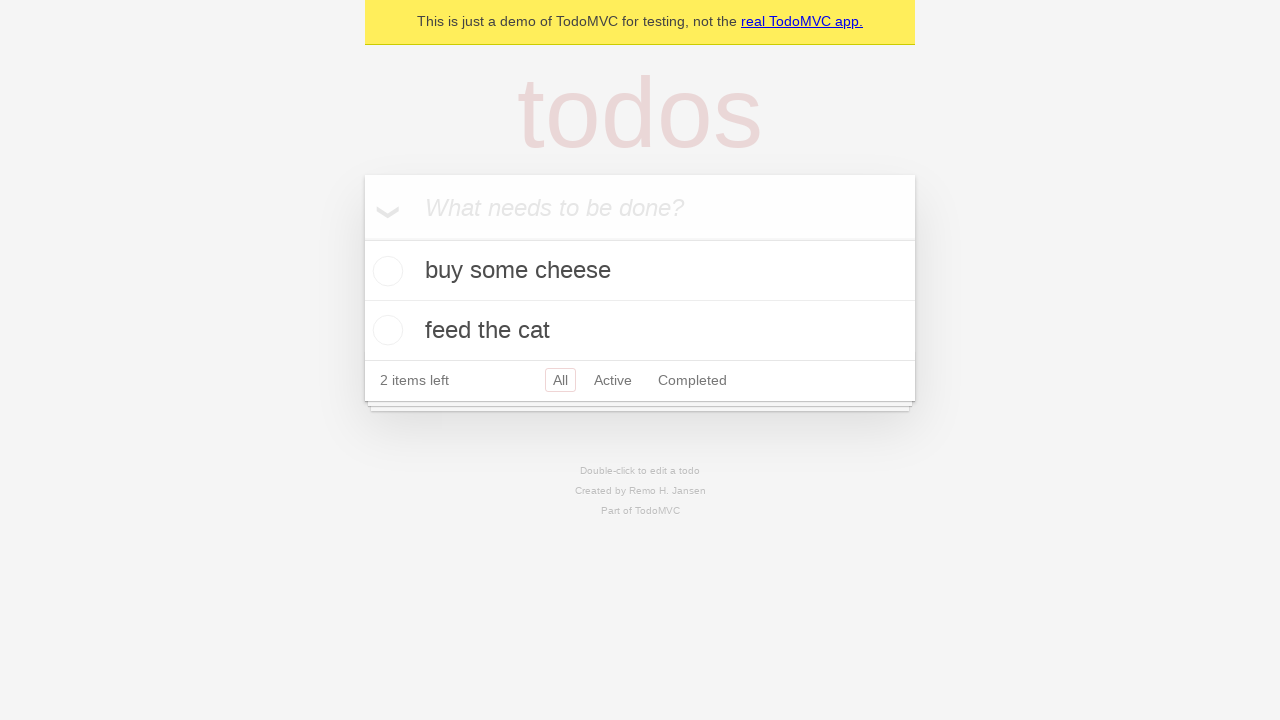

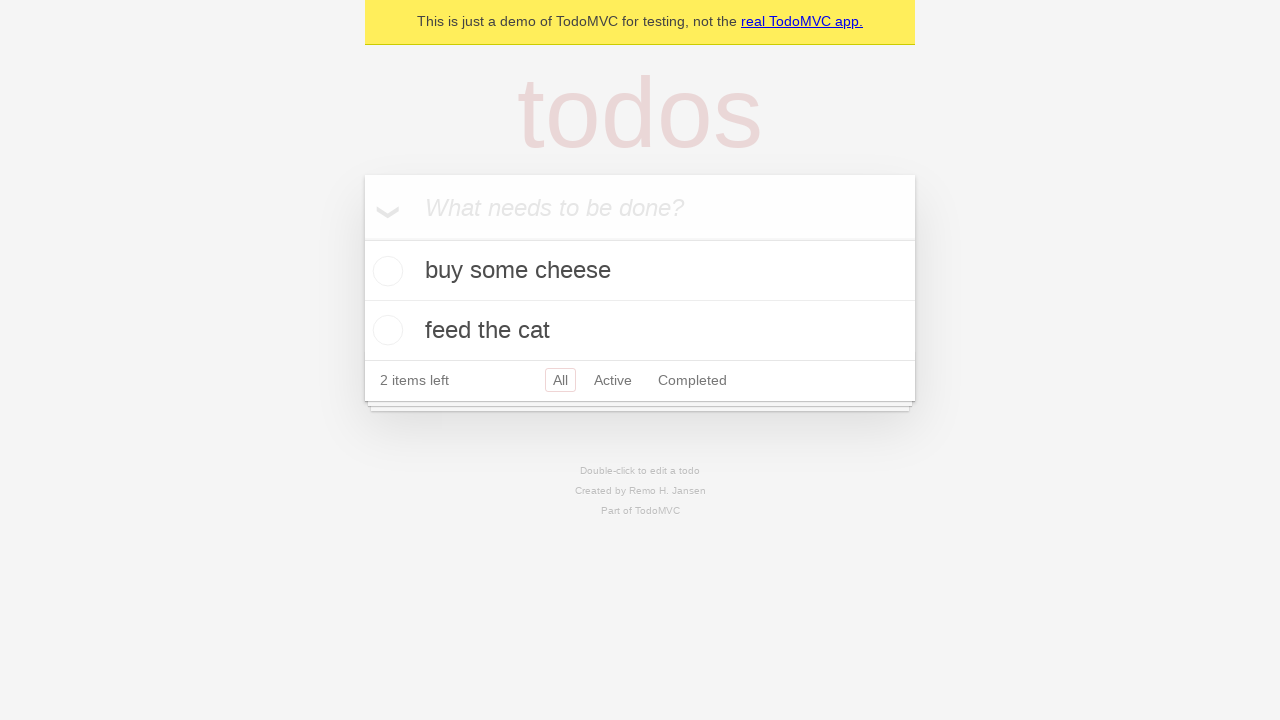